Tests opening multiple footer links in new tabs using Ctrl+Enter keyboard shortcut and then switches between the opened windows to verify they loaded correctly.

Starting URL: https://rahulshettyacademy.com/AutomationPractice/

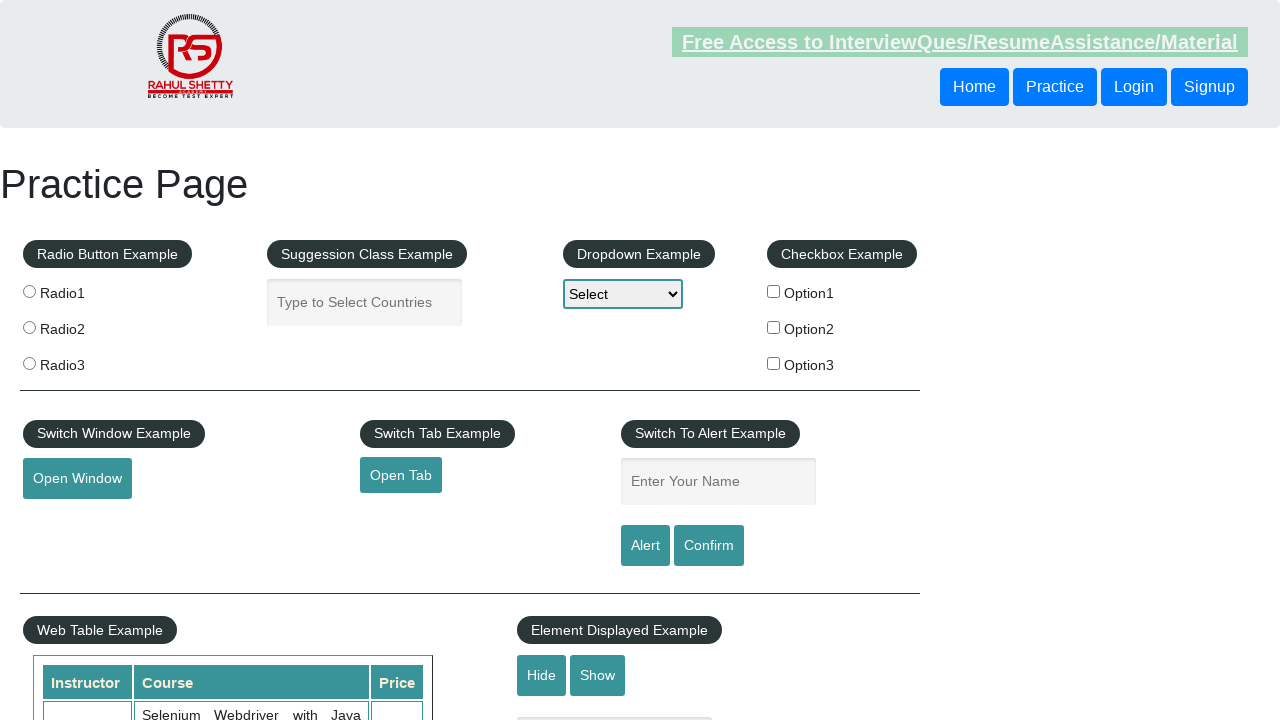

Waited for footer section (#gf-BIG) to load
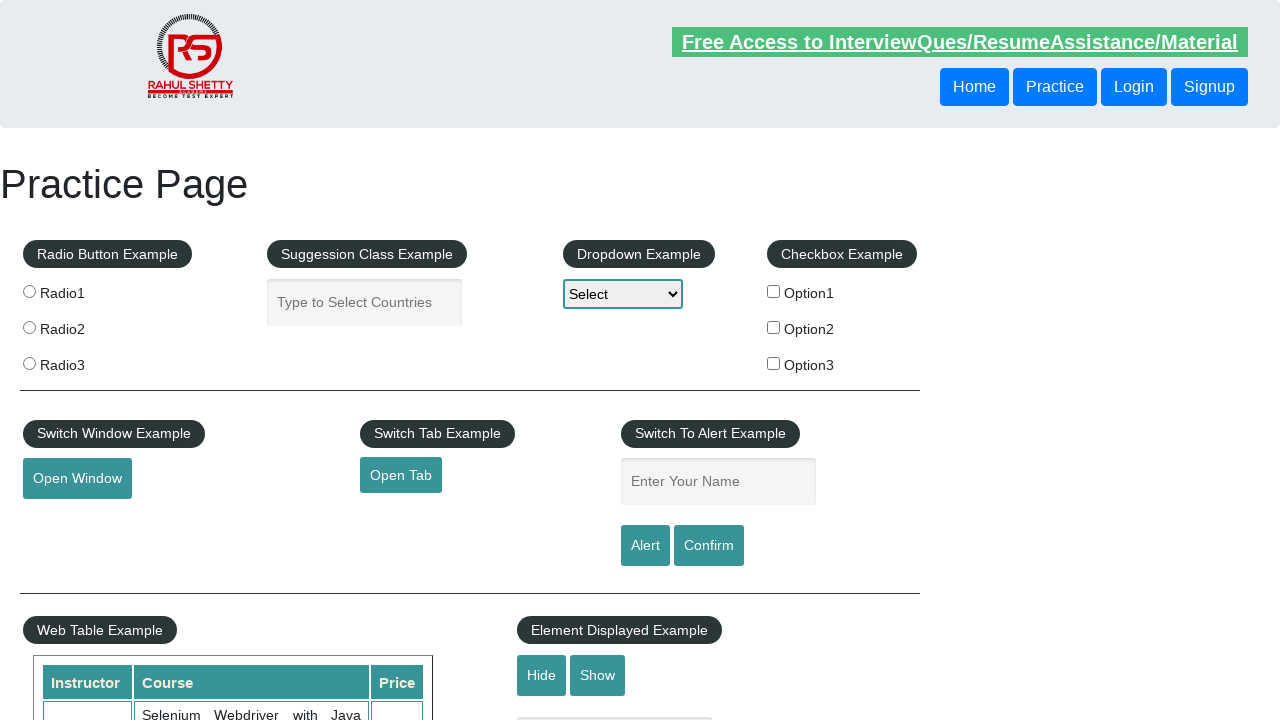

Located all footer links in first column
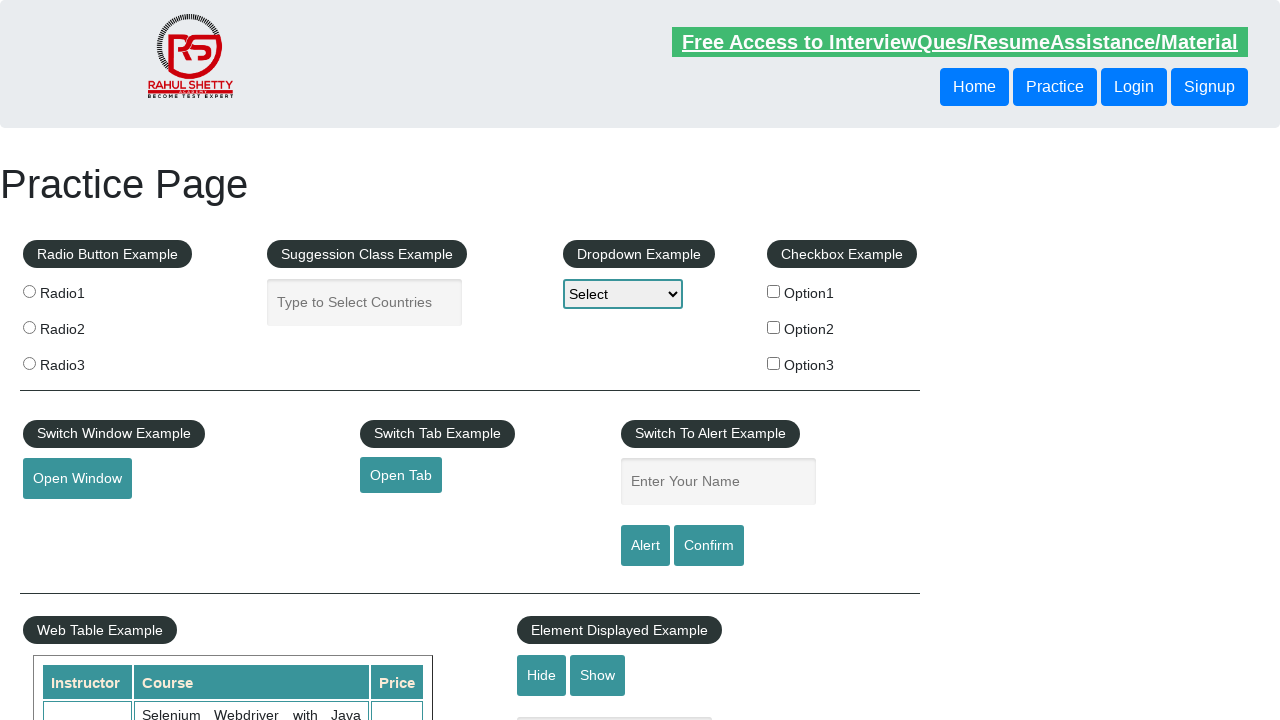

Found 5 total footer links
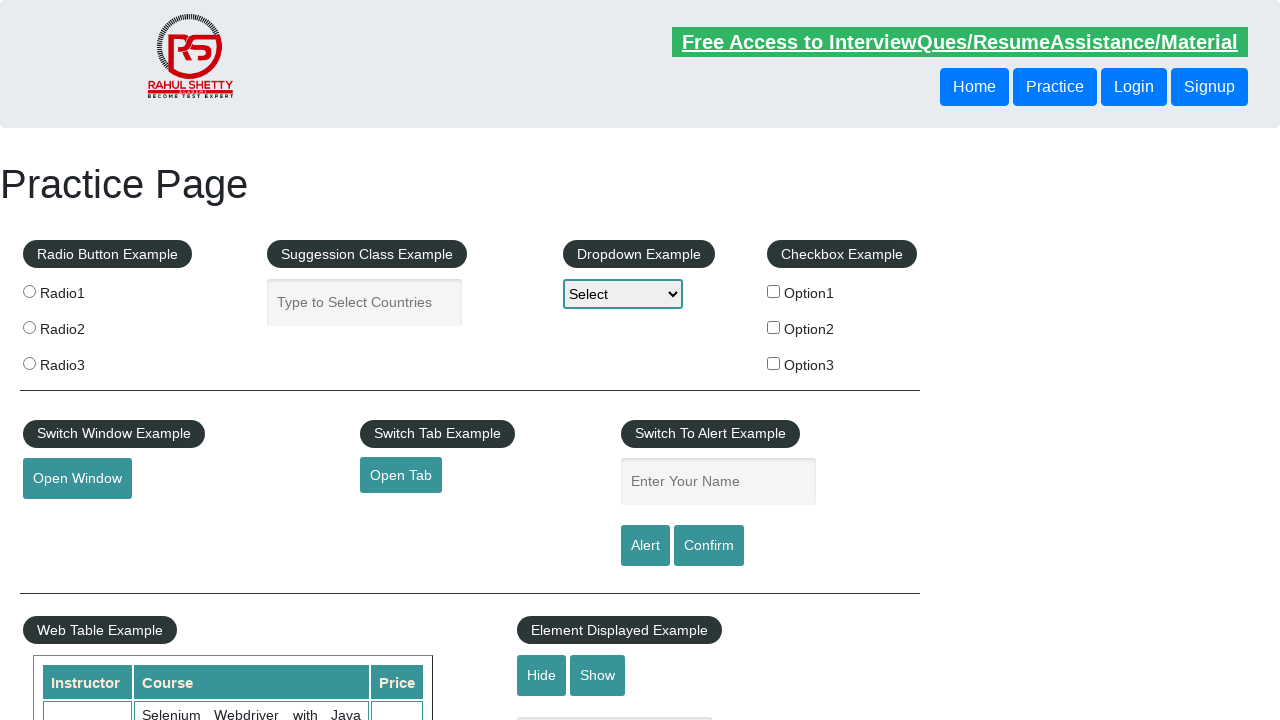

Opened footer link 1 in new tab using Ctrl+Click at (68, 520) on xpath=//div[@id='gf-BIG']/table/tbody/tr/td[1]/ul//a >> nth=1
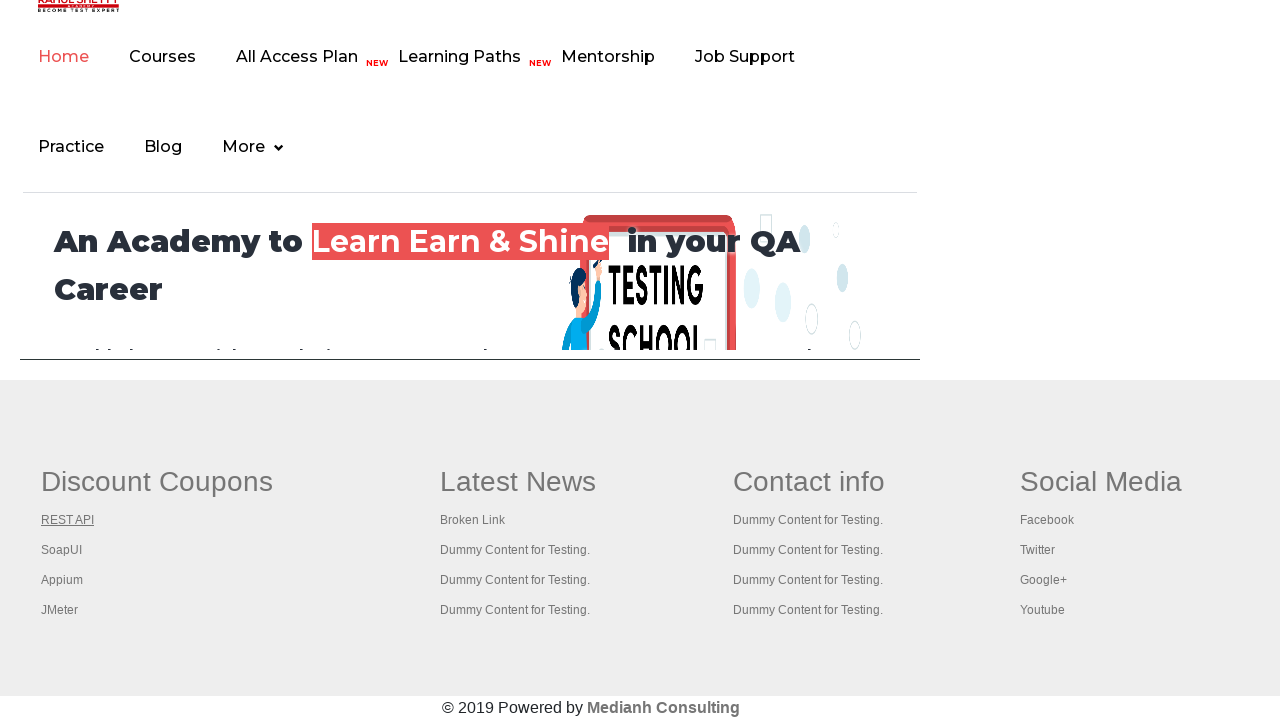

Opened footer link 2 in new tab using Ctrl+Click at (62, 550) on xpath=//div[@id='gf-BIG']/table/tbody/tr/td[1]/ul//a >> nth=2
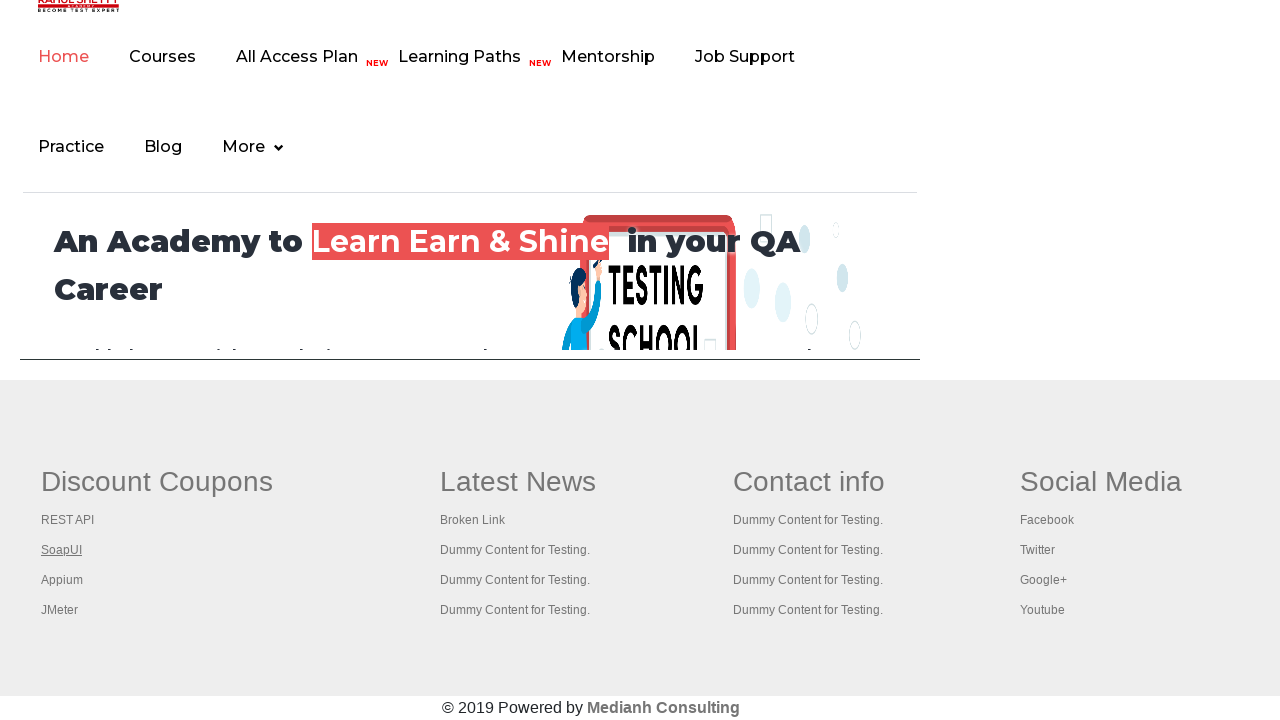

Opened footer link 3 in new tab using Ctrl+Click at (62, 580) on xpath=//div[@id='gf-BIG']/table/tbody/tr/td[1]/ul//a >> nth=3
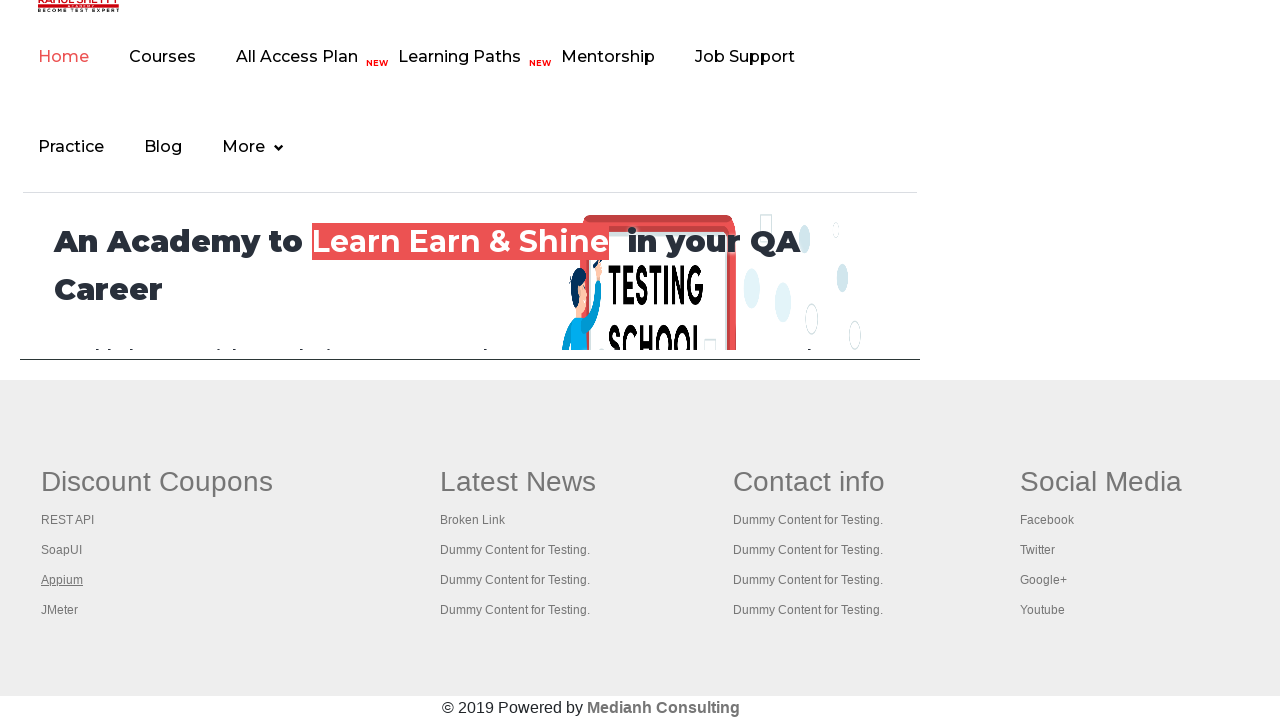

Opened footer link 4 in new tab using Ctrl+Click at (60, 610) on xpath=//div[@id='gf-BIG']/table/tbody/tr/td[1]/ul//a >> nth=4
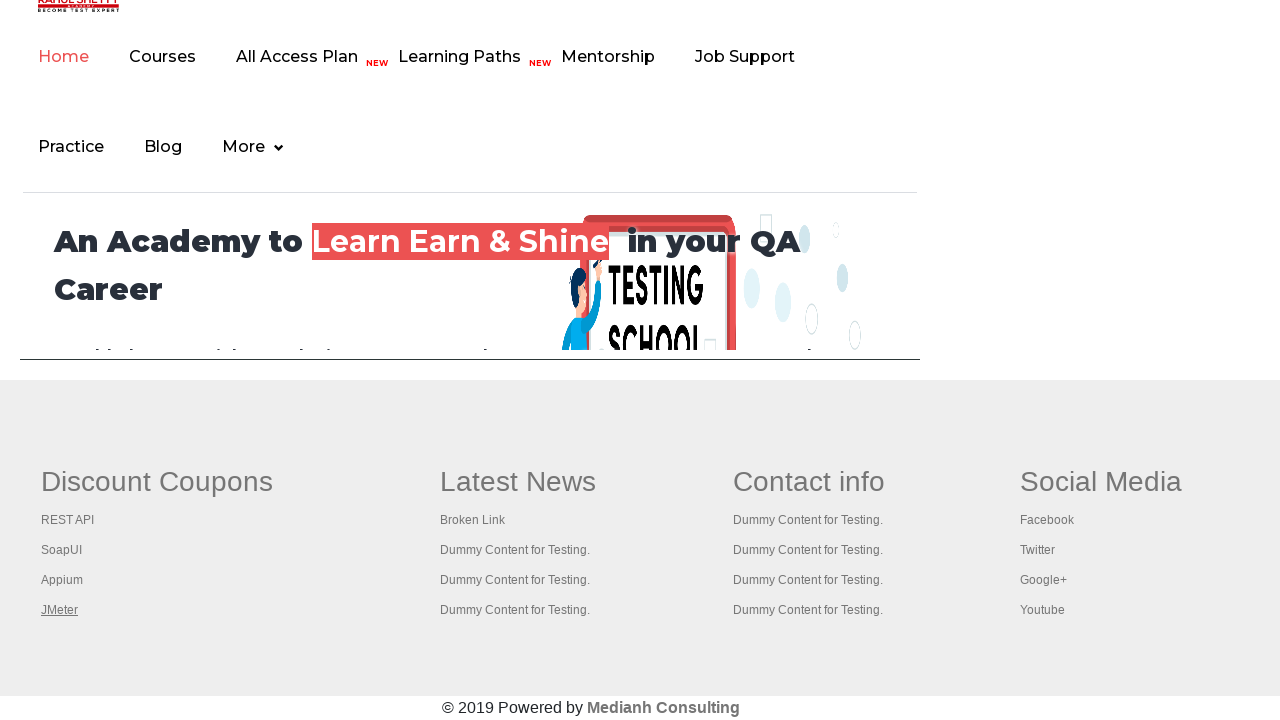

Waited 1000ms for all new tabs to fully open
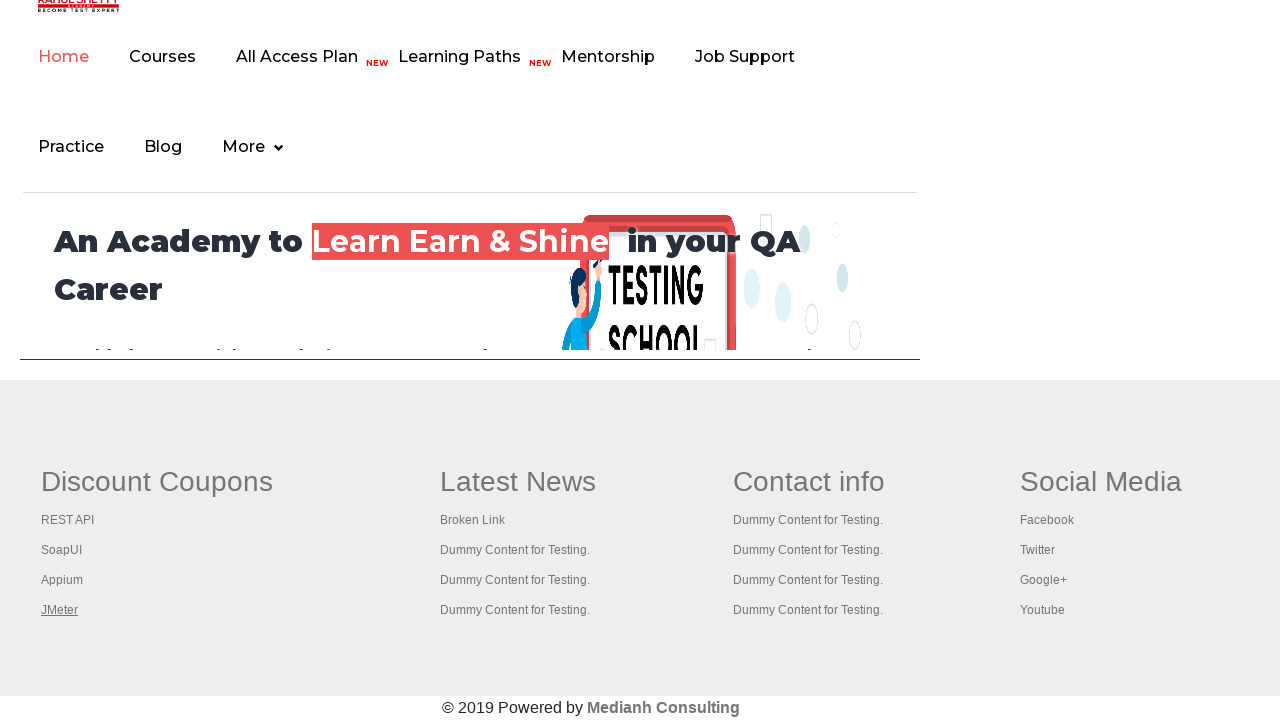

Retrieved all 5 open pages/tabs from context
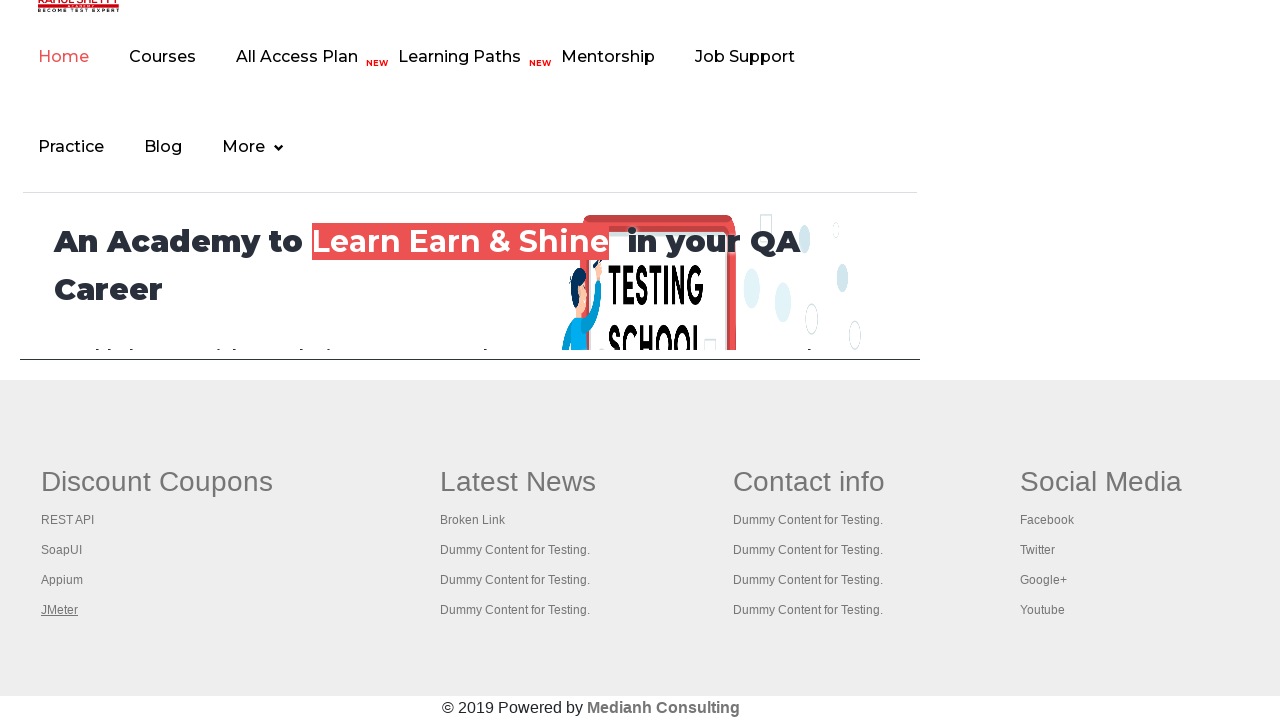

Brought a tab to front
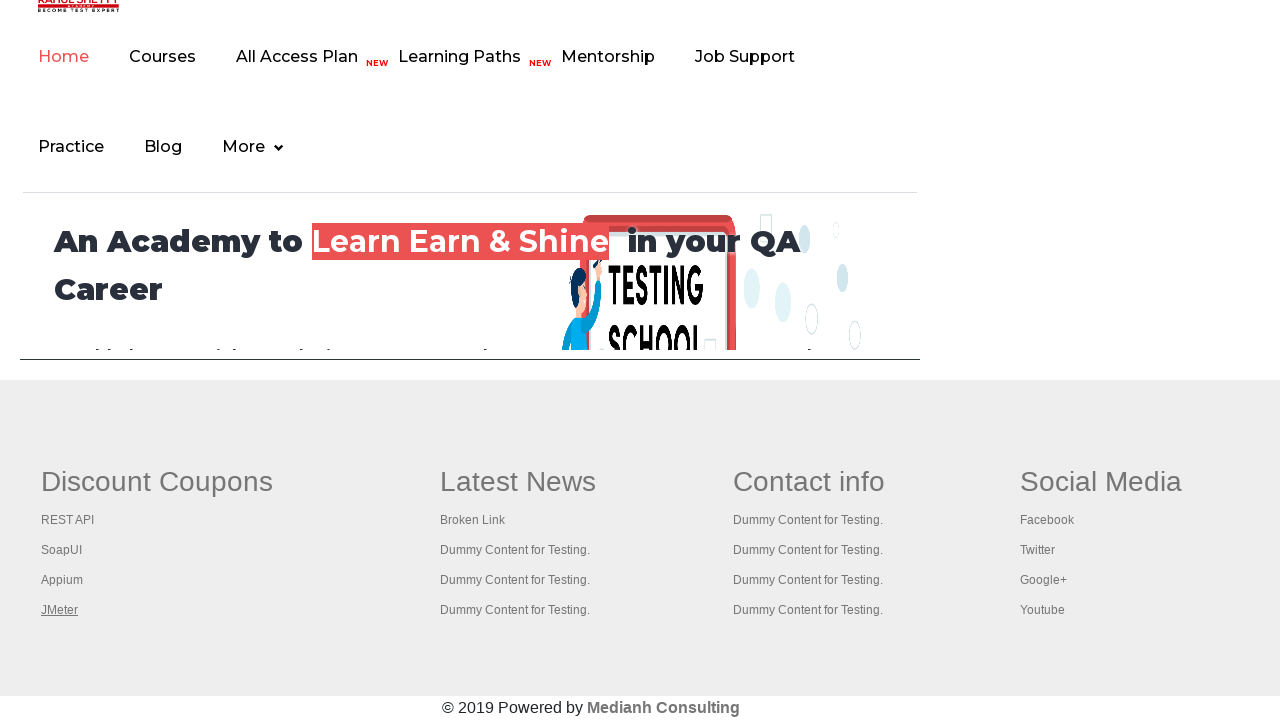

Verified page loaded to 'domcontentloaded' state
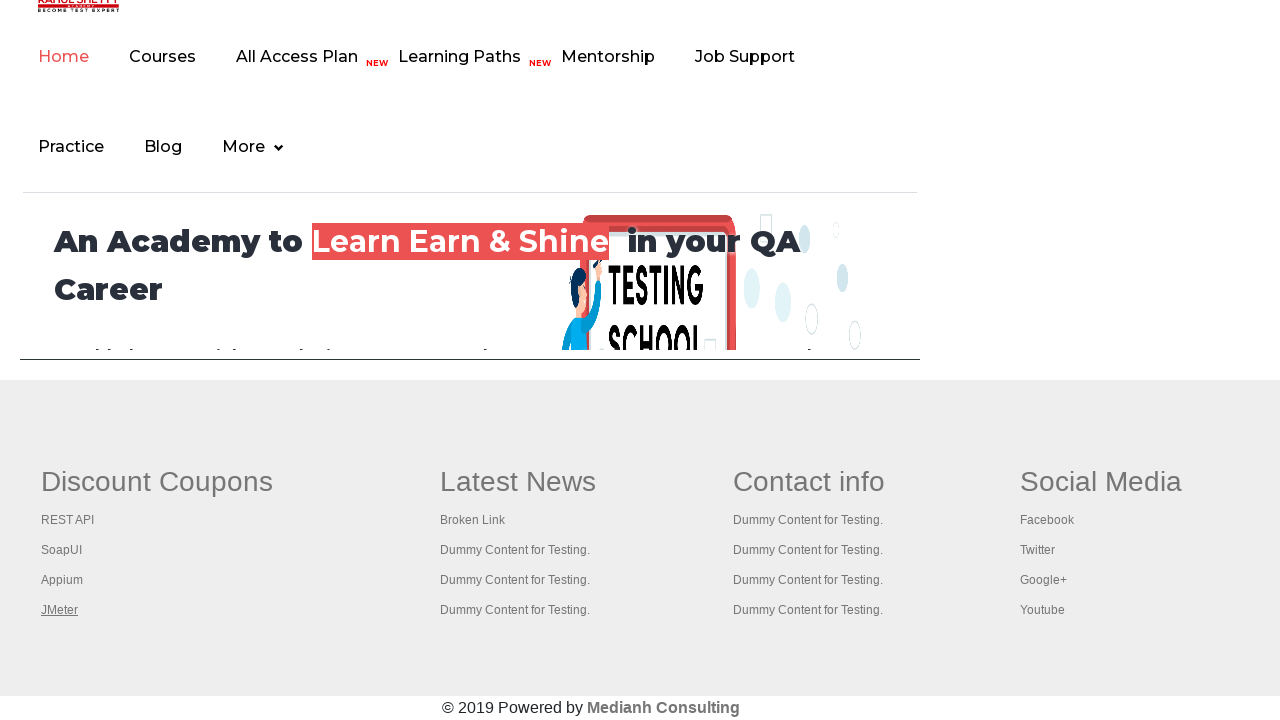

Brought a tab to front
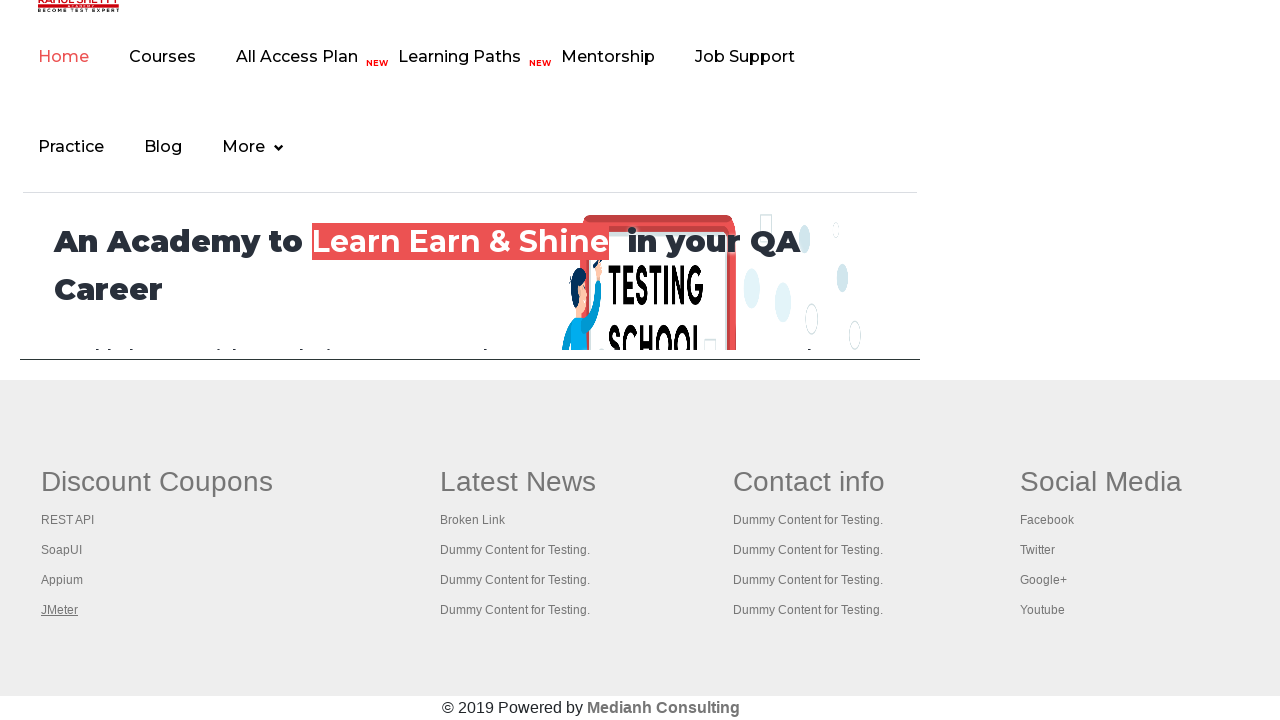

Verified page loaded to 'domcontentloaded' state
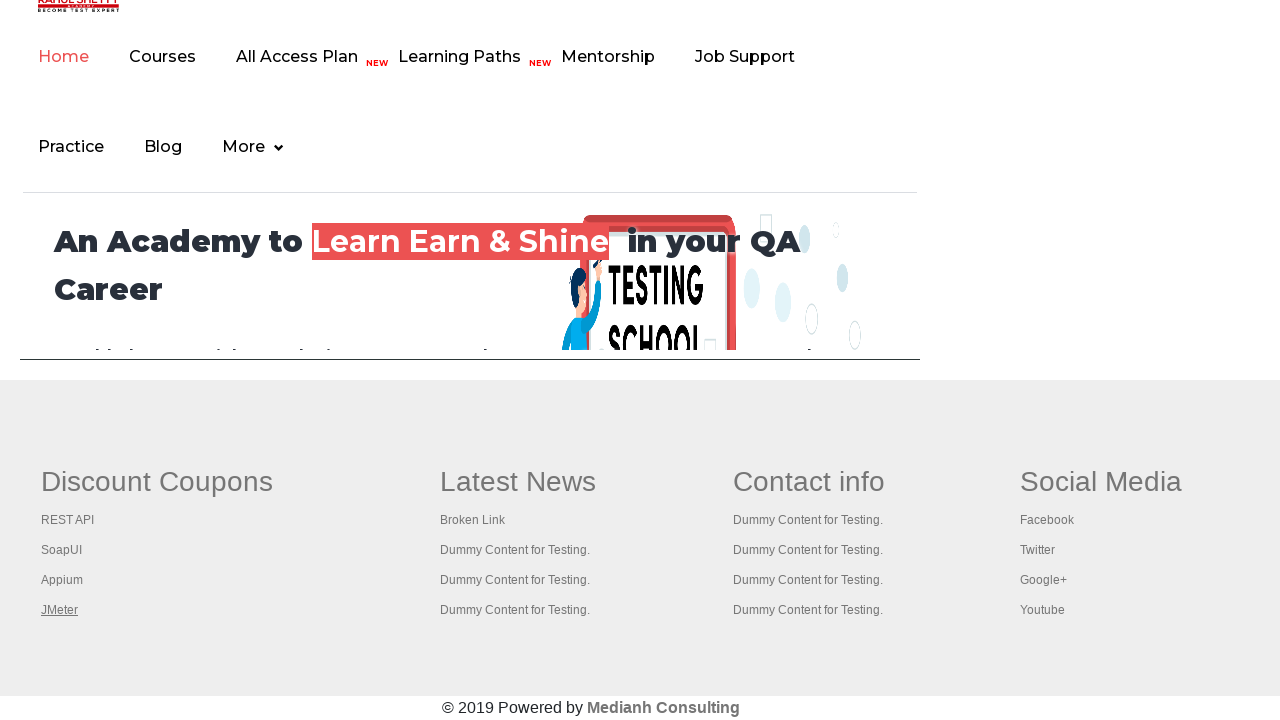

Brought a tab to front
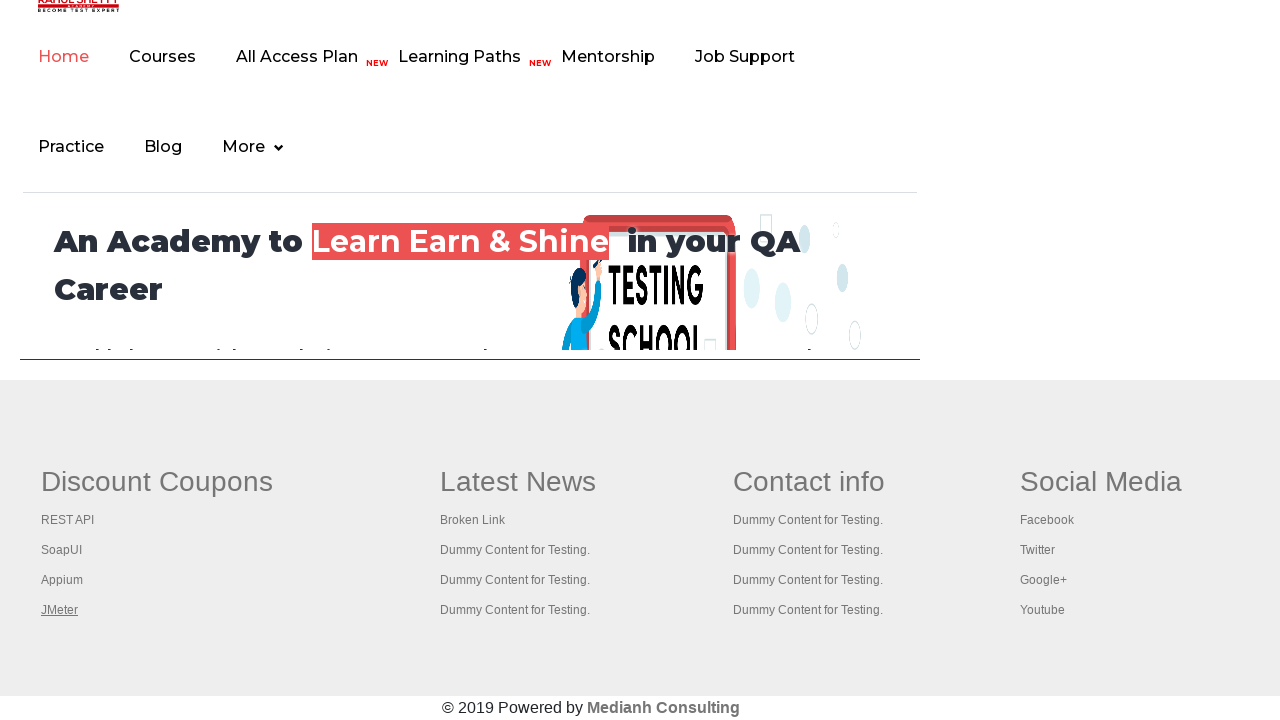

Verified page loaded to 'domcontentloaded' state
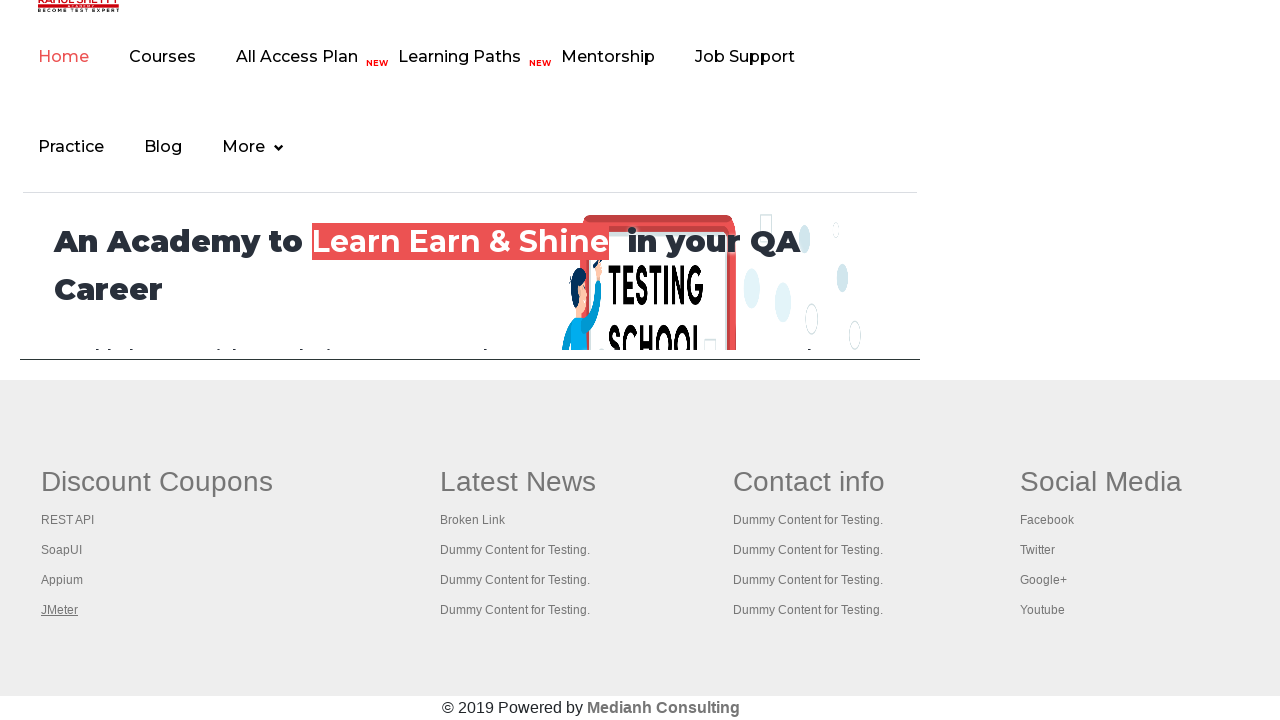

Brought a tab to front
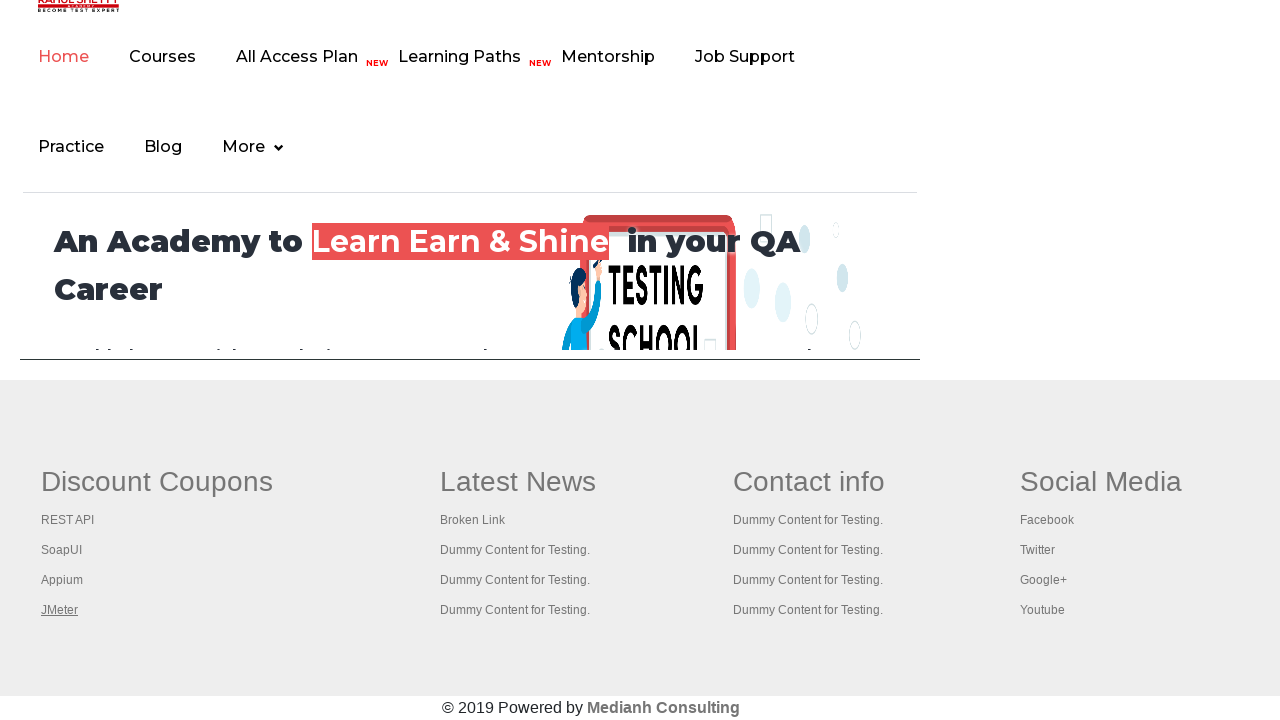

Verified page loaded to 'domcontentloaded' state
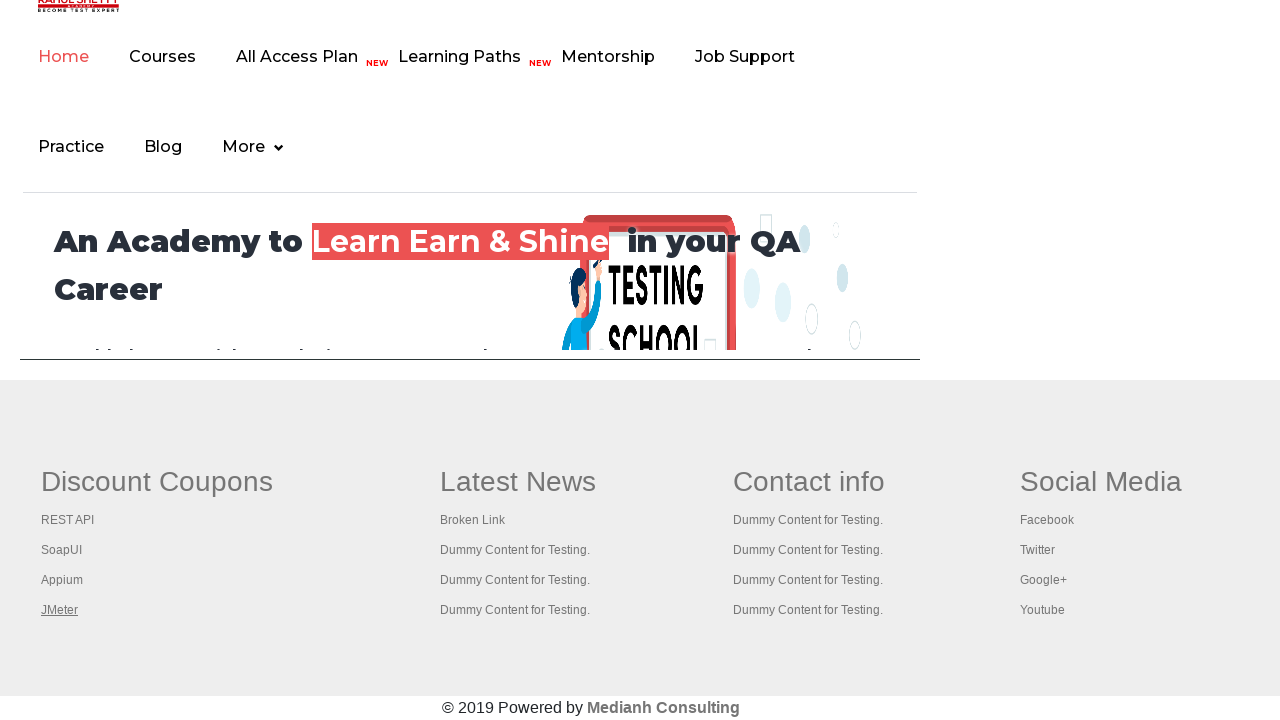

Brought a tab to front
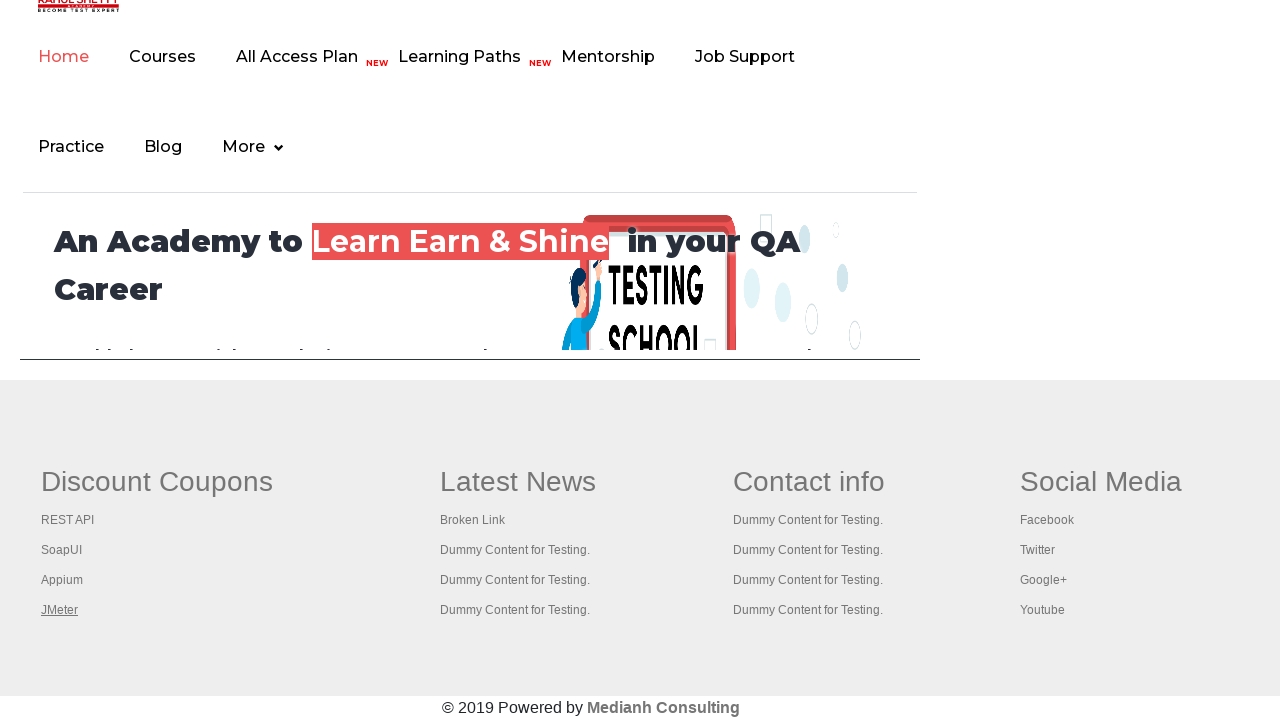

Verified page loaded to 'domcontentloaded' state
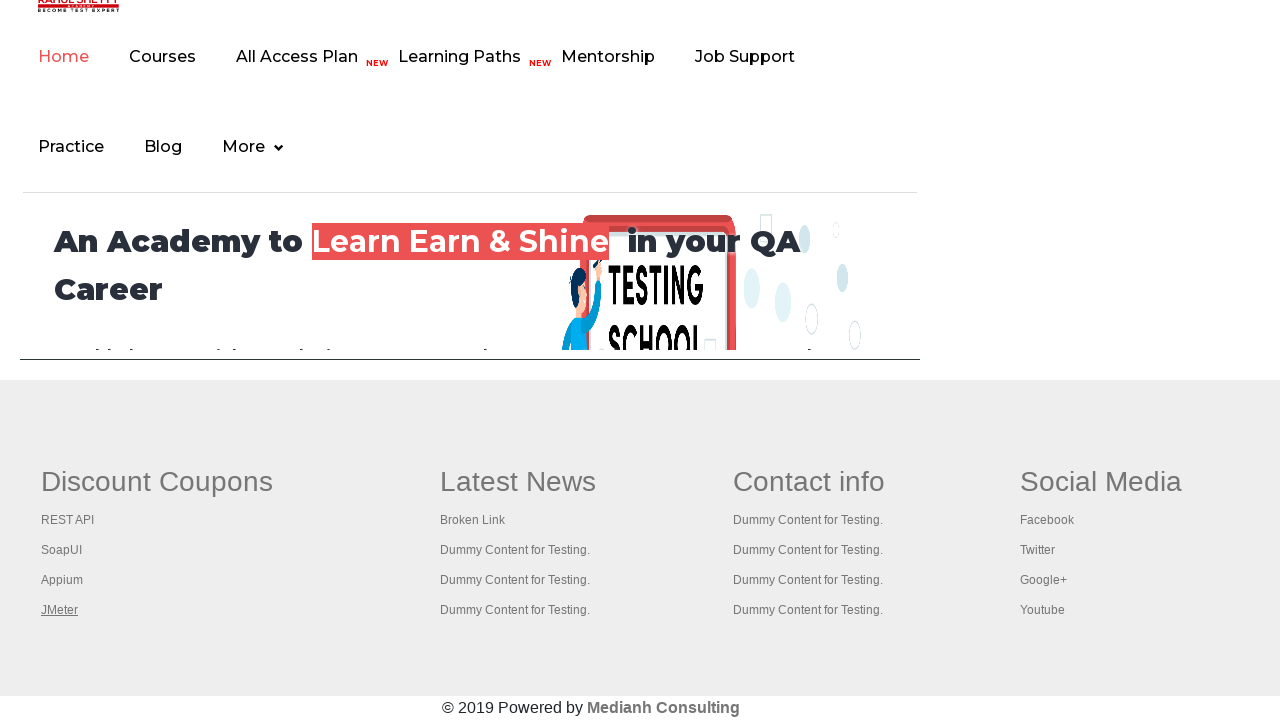

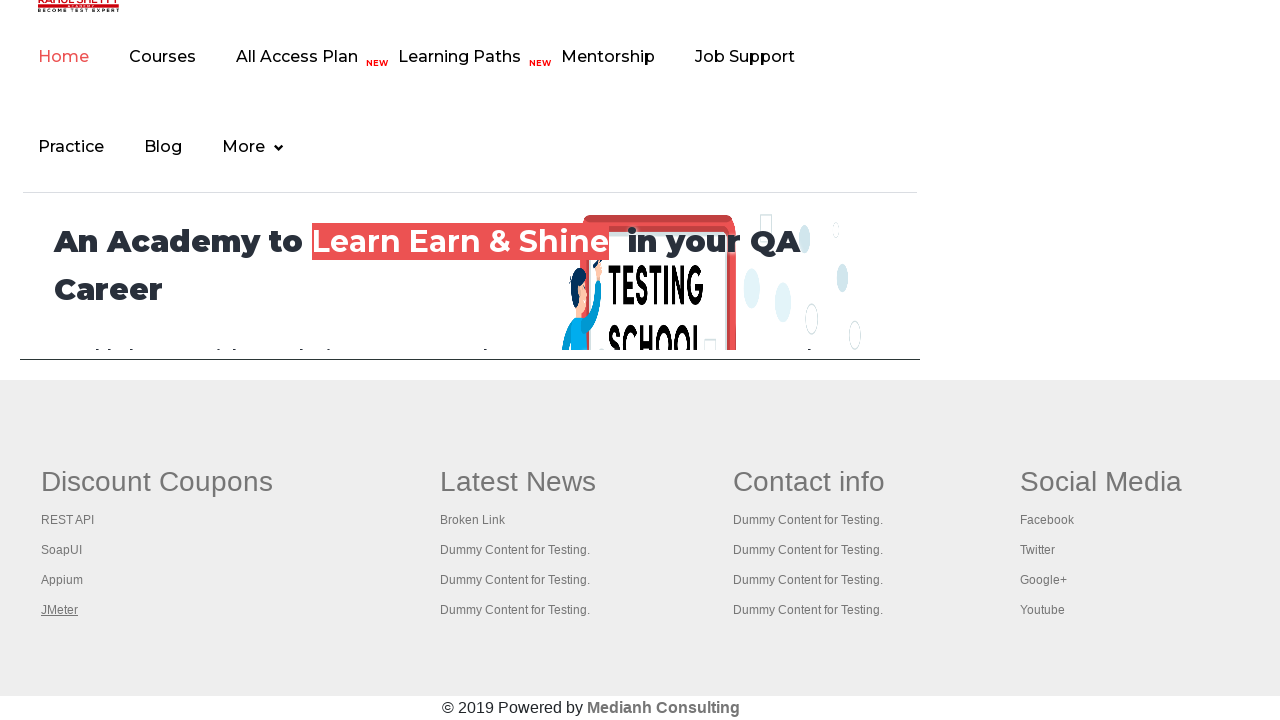